Navigates through Sefaria's text hierarchy from the main texts page to Genesis Chapter 1, verifying the Hebrew text of the first verse is visible.

Starting URL: https://www.sefaria.org/texts

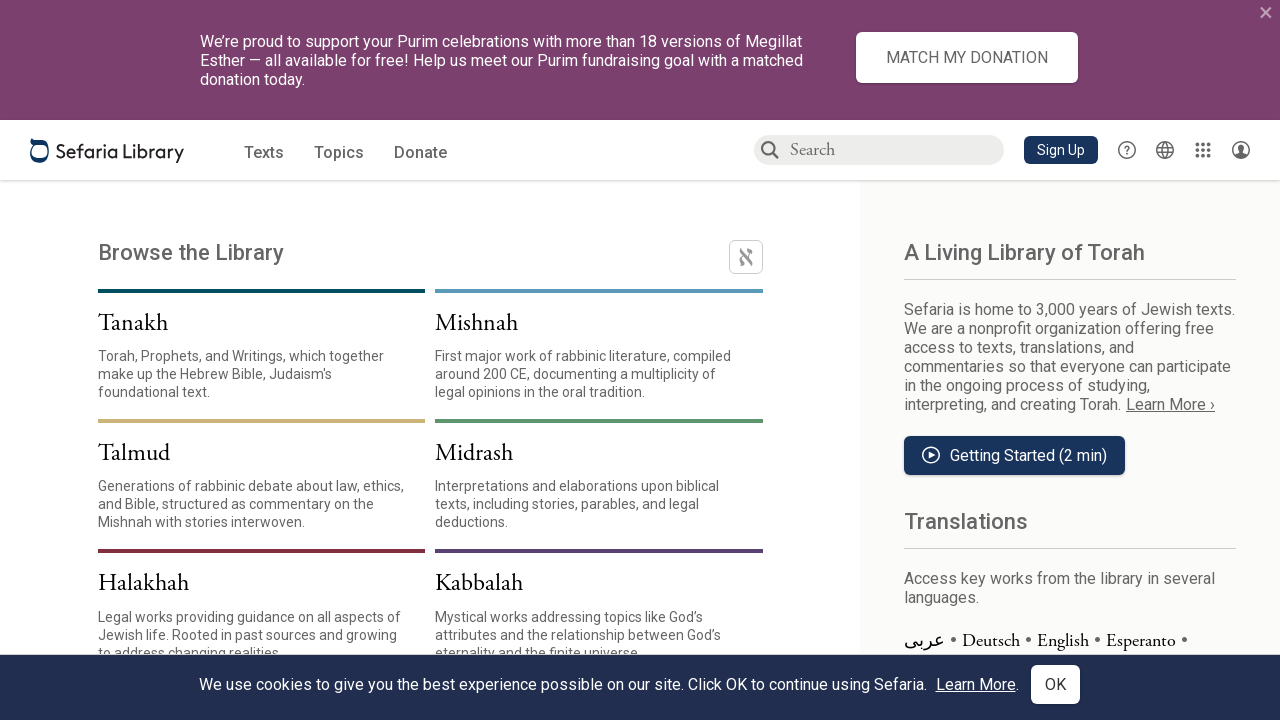

Clicked on Tanakh category link at (251, 320) on internal:role=link[name="Tanakh"i]
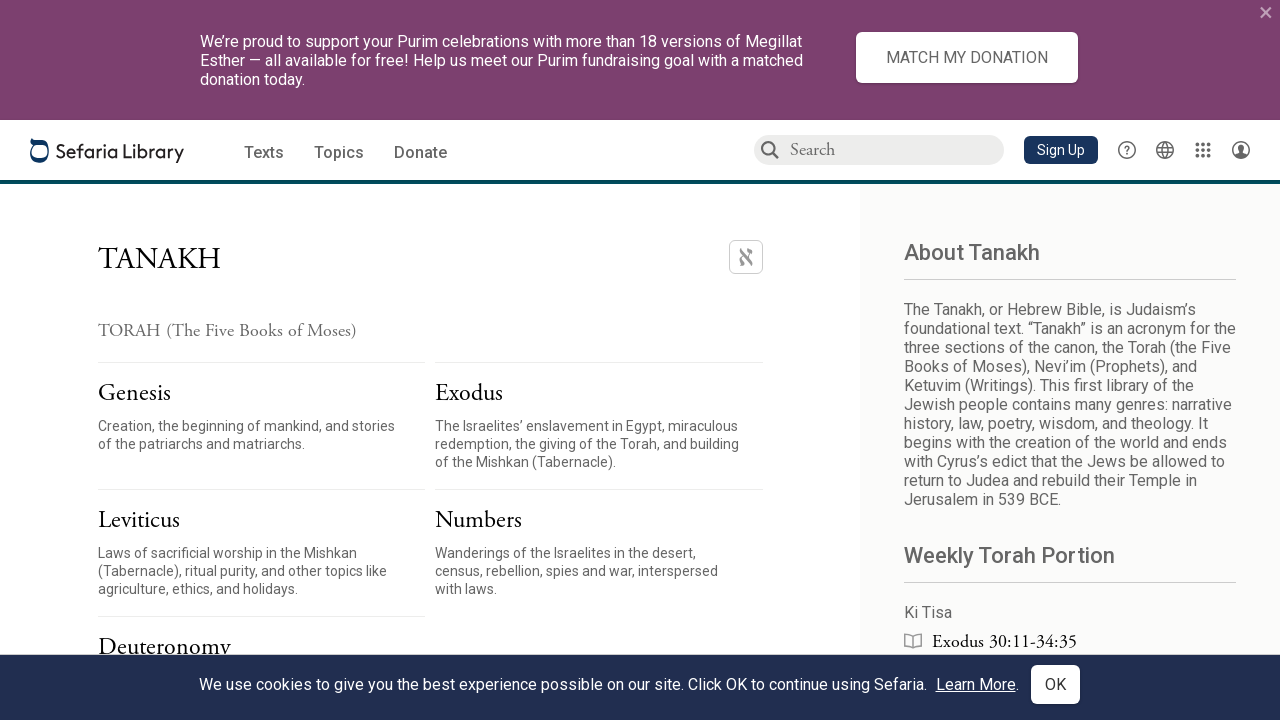

Clicked on Genesis link at (251, 390) on internal:role=link[name="Genesis"s]
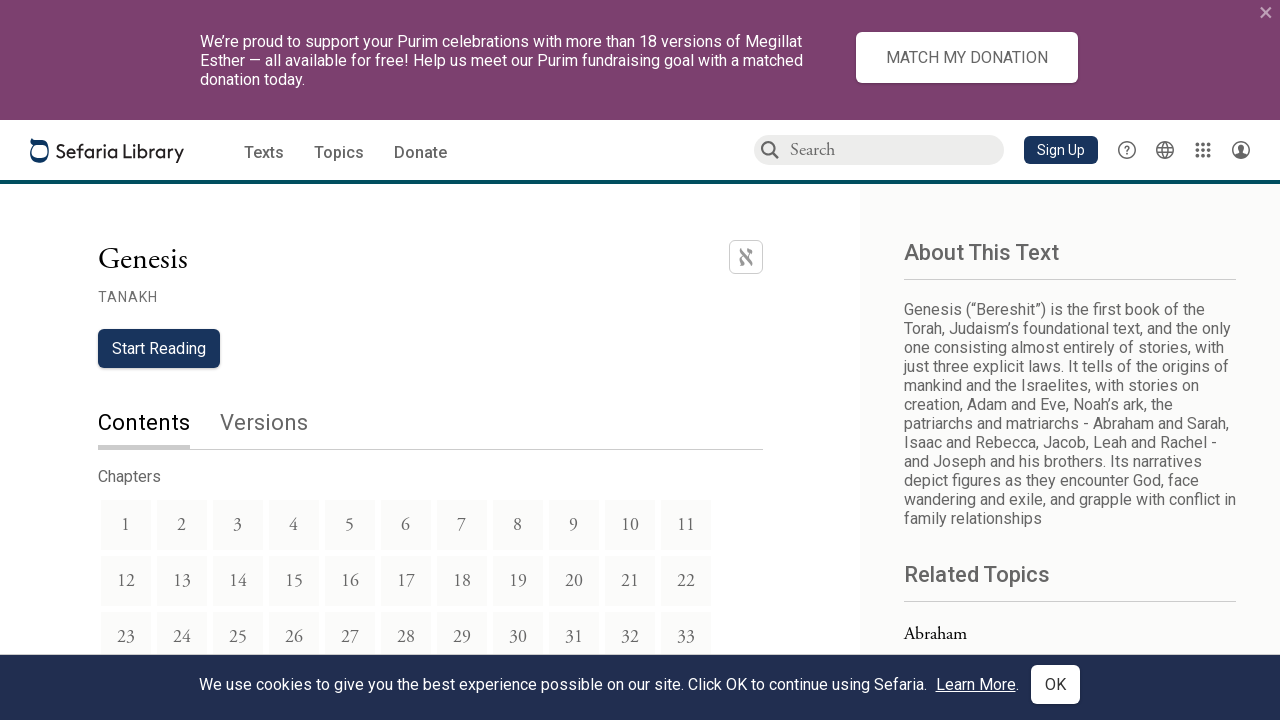

Loading indicator disappeared
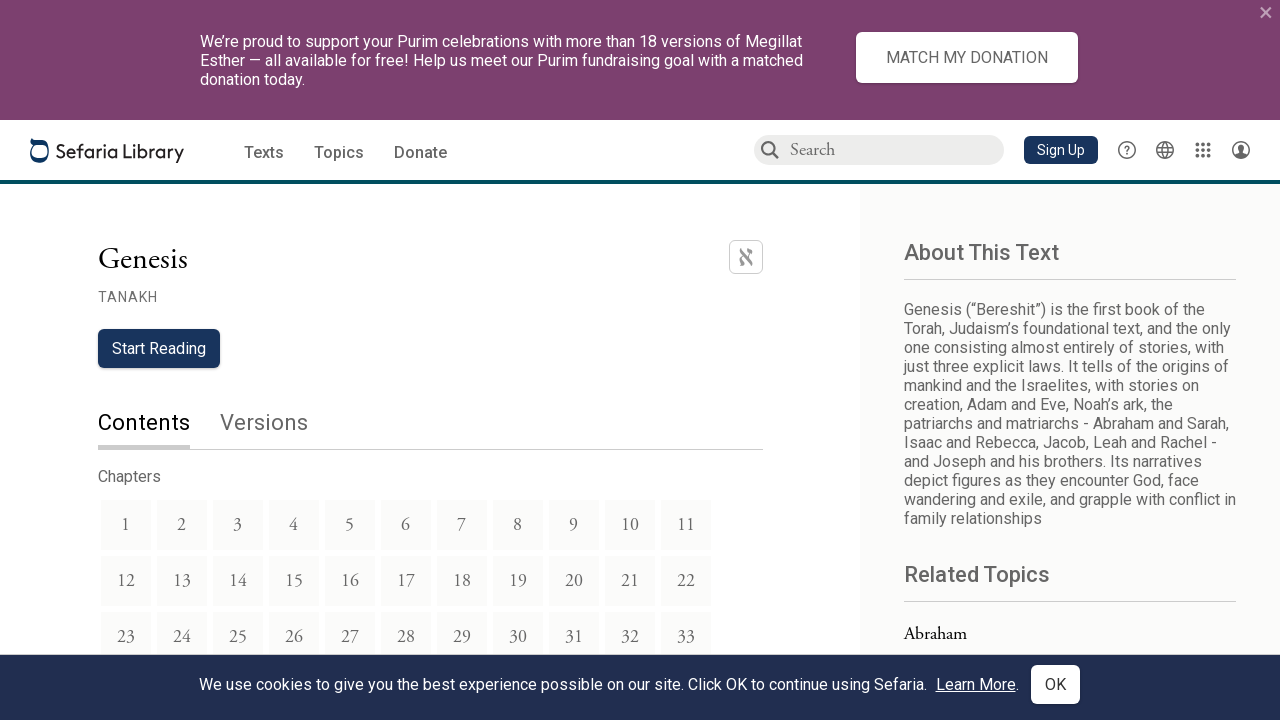

Clicked on first section link (Chapter 1) at (126, 525) on .sectionLink >> nth=0
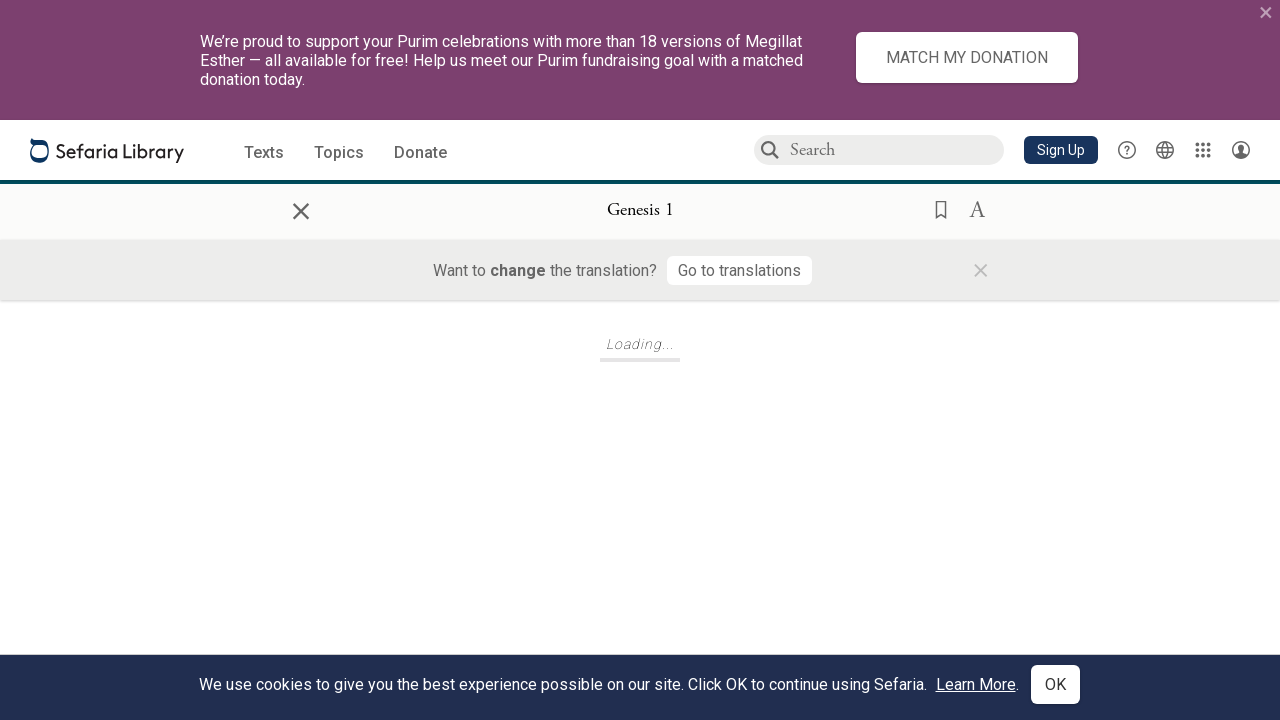

Page URL changed to Genesis chapter
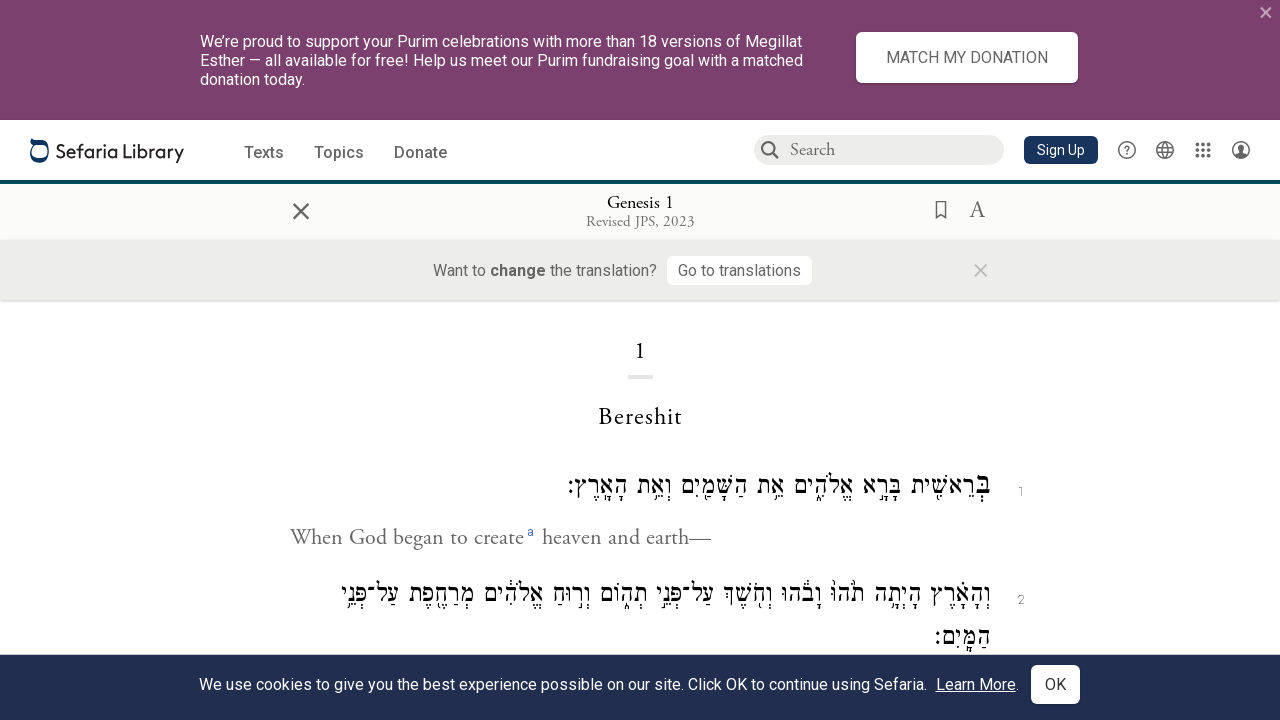

Bereshit (Genesis) text became visible
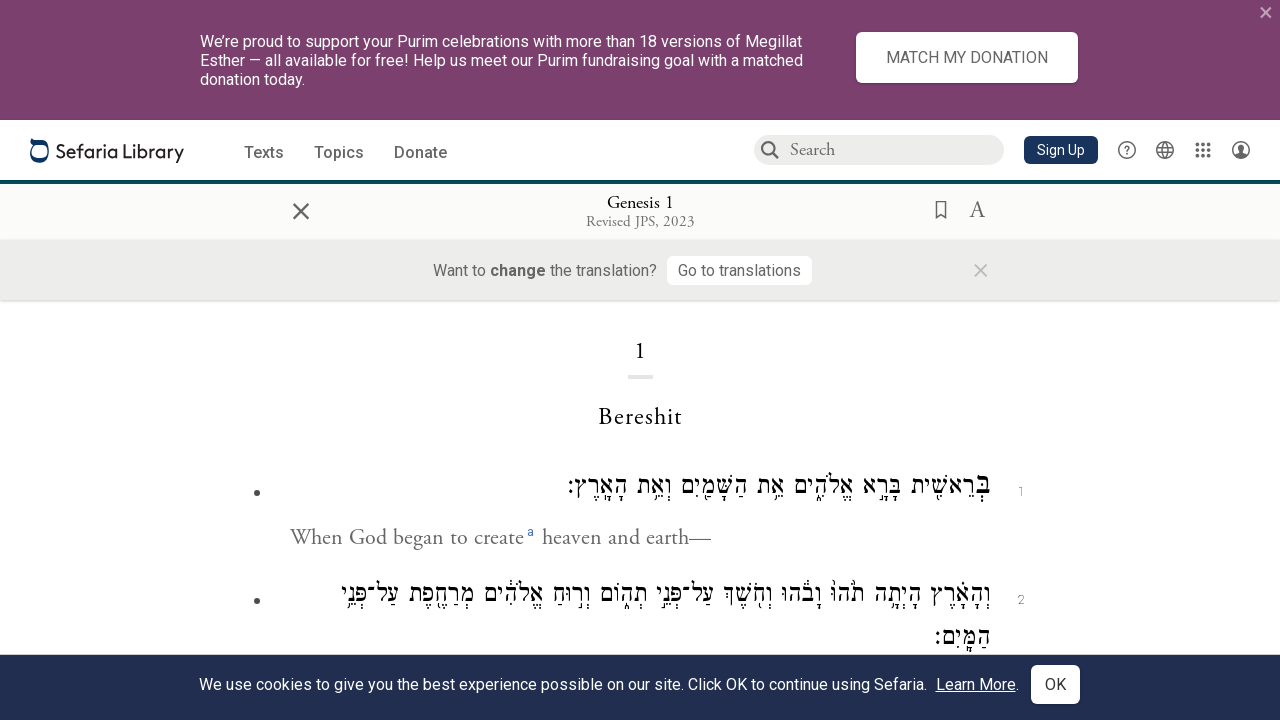

Verified Hebrew text of Genesis 1:1 is visible
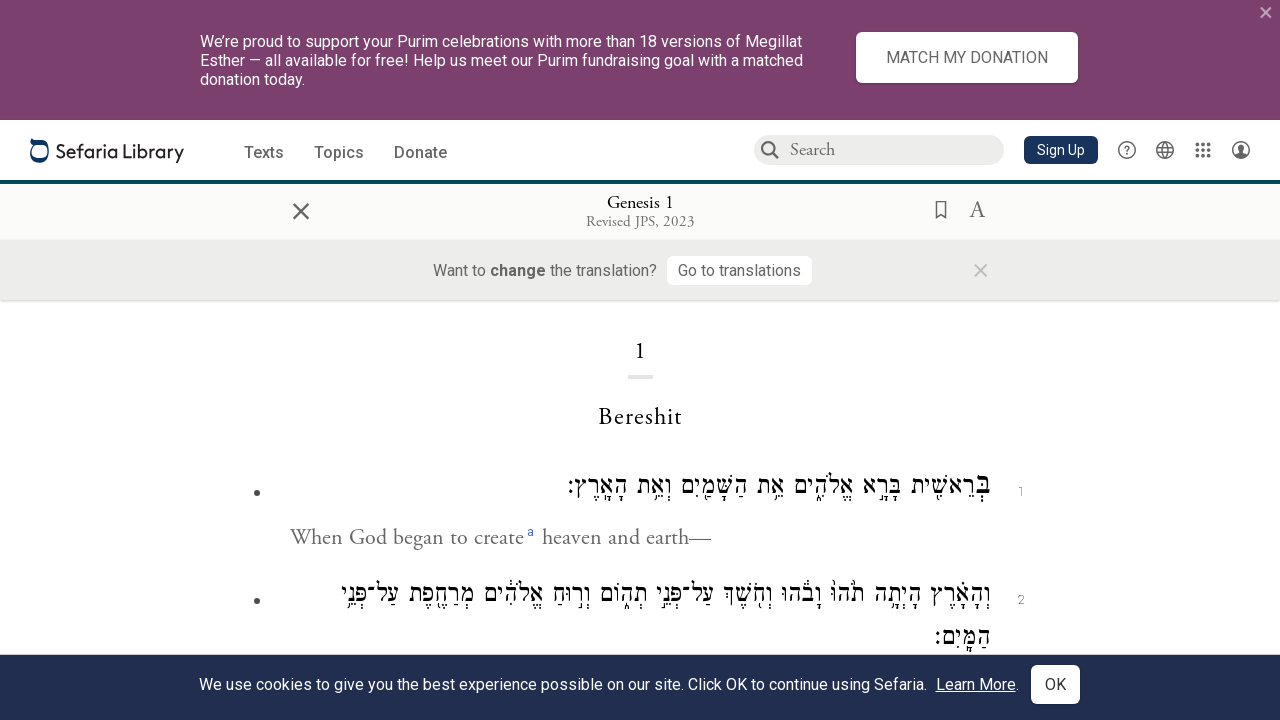

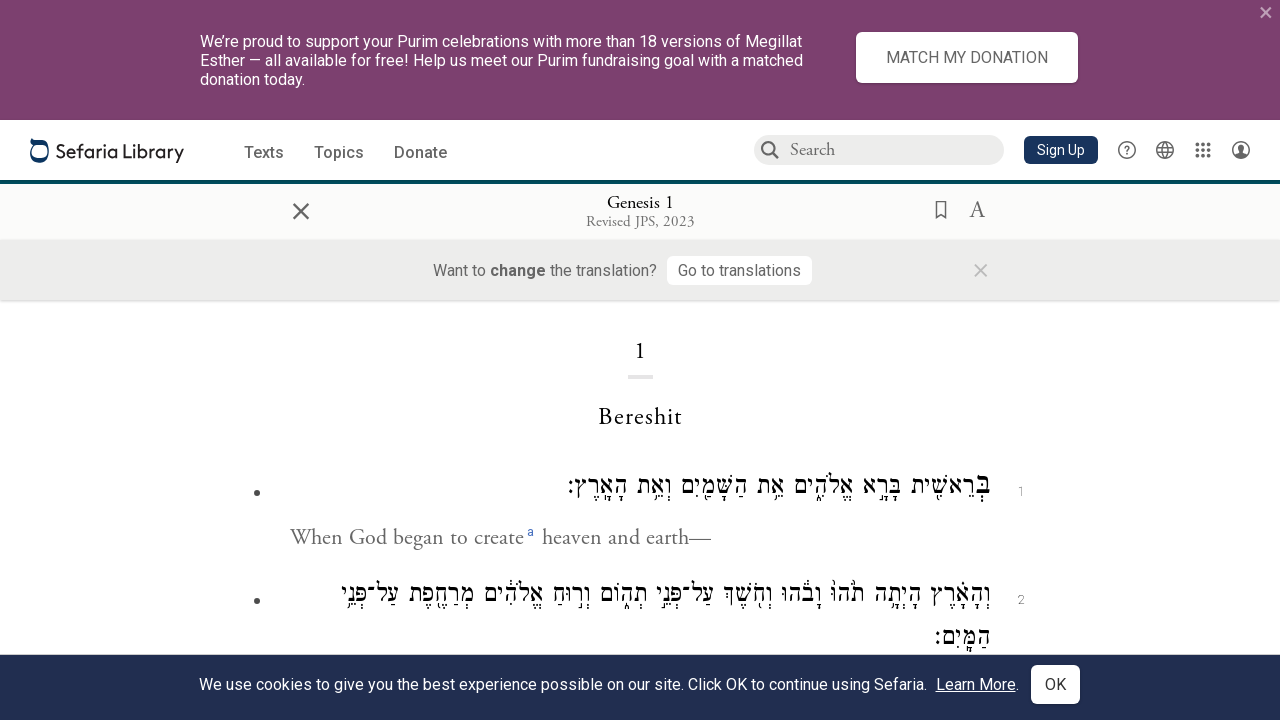